Tests JavaScript alert handling by interacting with three different types of alerts: simple alert, confirm dialog, and prompt dialog

Starting URL: https://the-internet.herokuapp.com/javascript_alerts

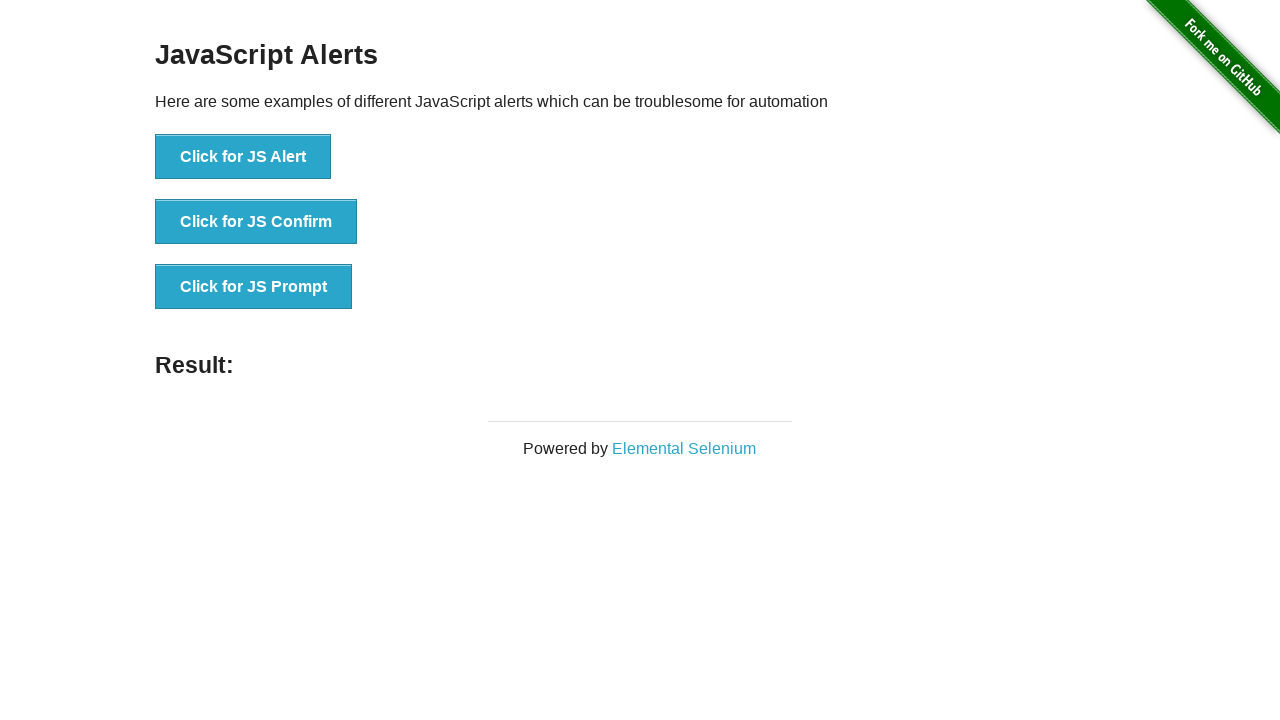

Clicked button to trigger simple JavaScript alert at (243, 157) on xpath=//button[normalize-space()='Click for JS Alert']
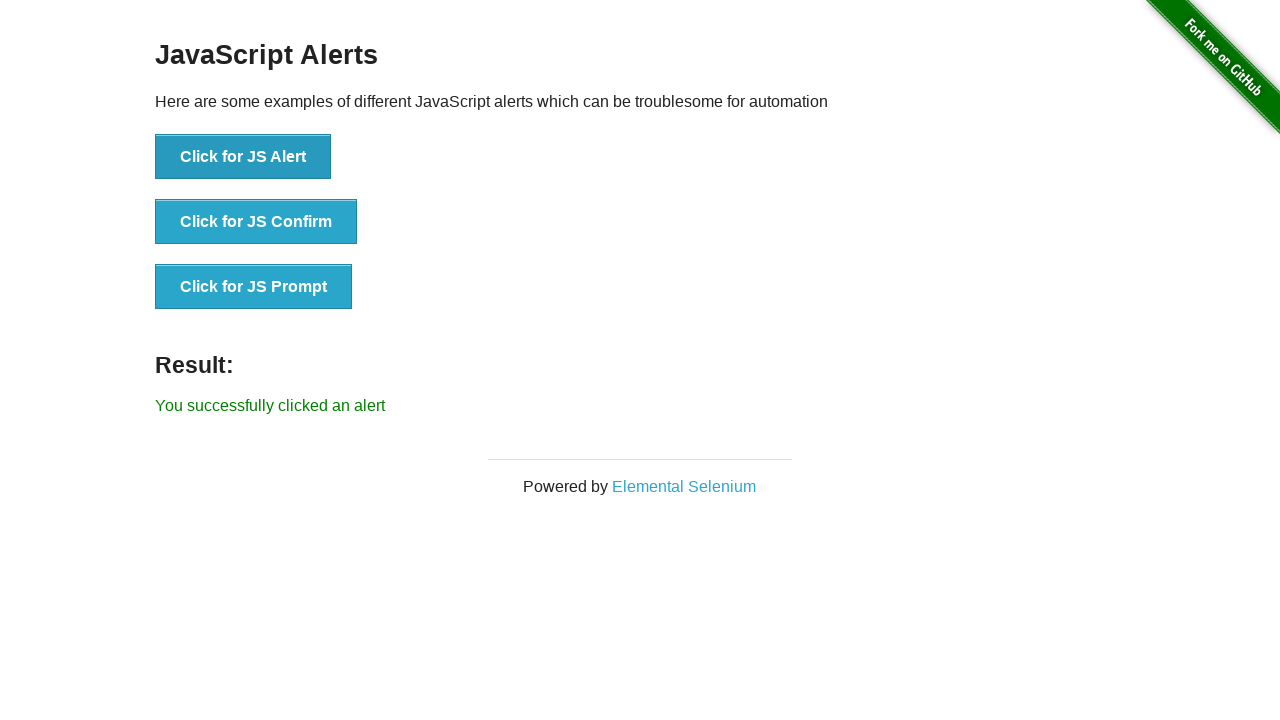

Set up dialog handler to accept simple alert
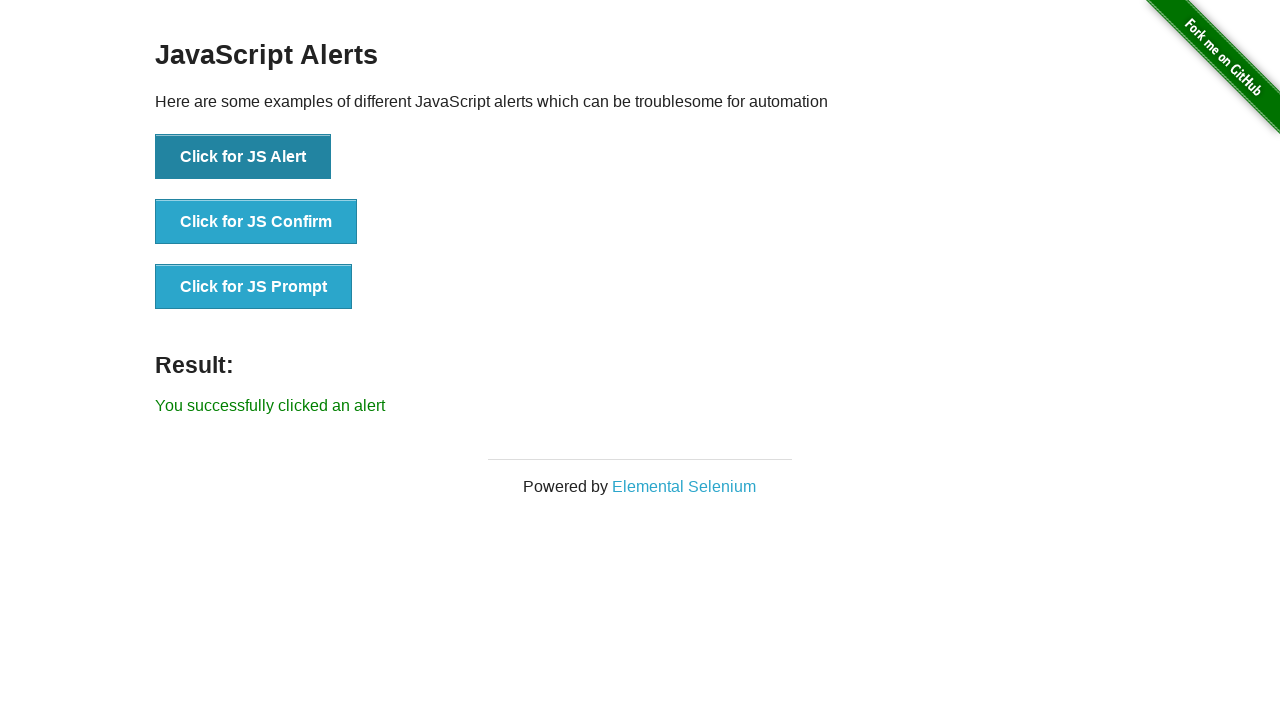

Clicked button to trigger JavaScript confirm dialog at (256, 222) on xpath=//button[normalize-space()='Click for JS Confirm']
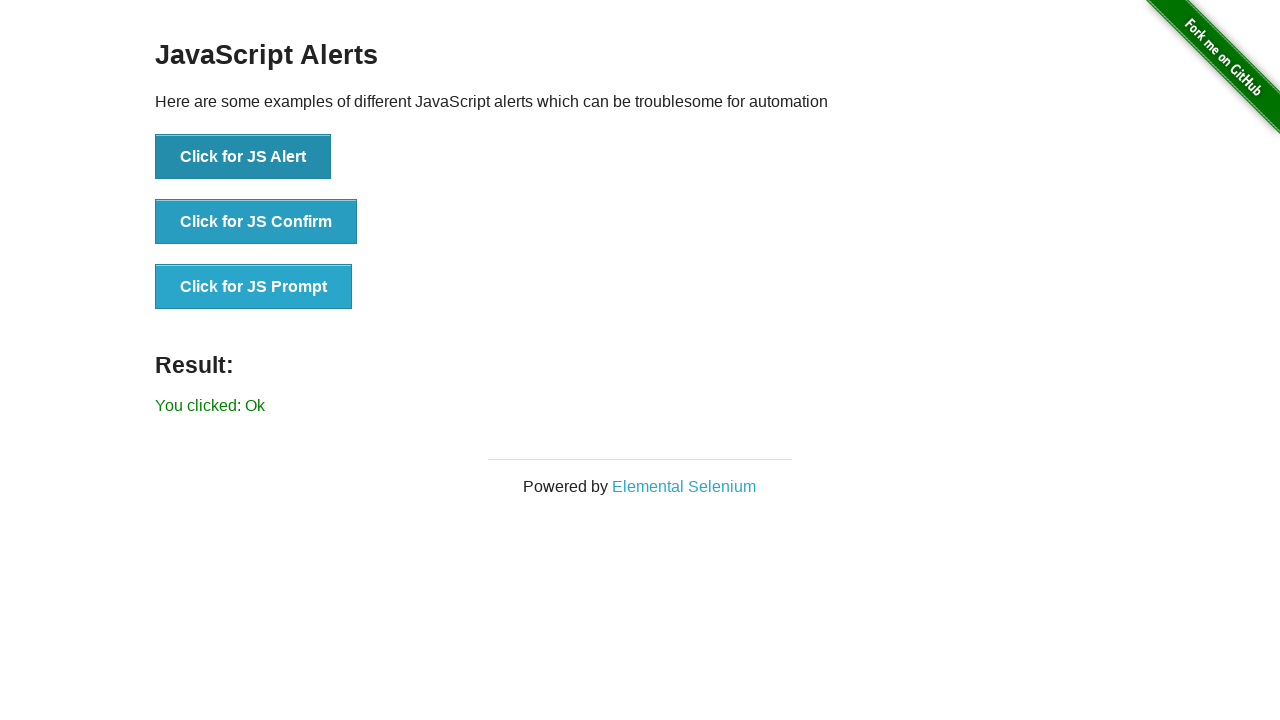

Set up dialog handler to accept confirm dialog
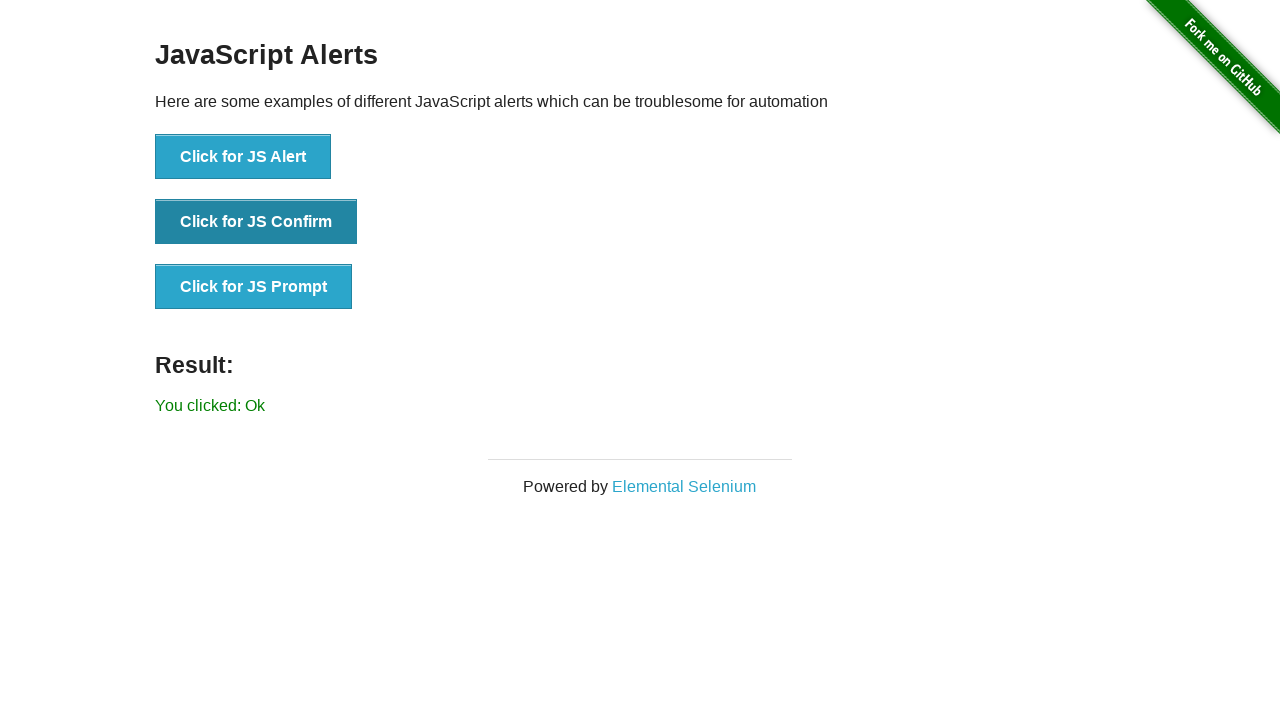

Clicked button to trigger JavaScript prompt dialog at (254, 287) on xpath=//button[normalize-space()='Click for JS Prompt']
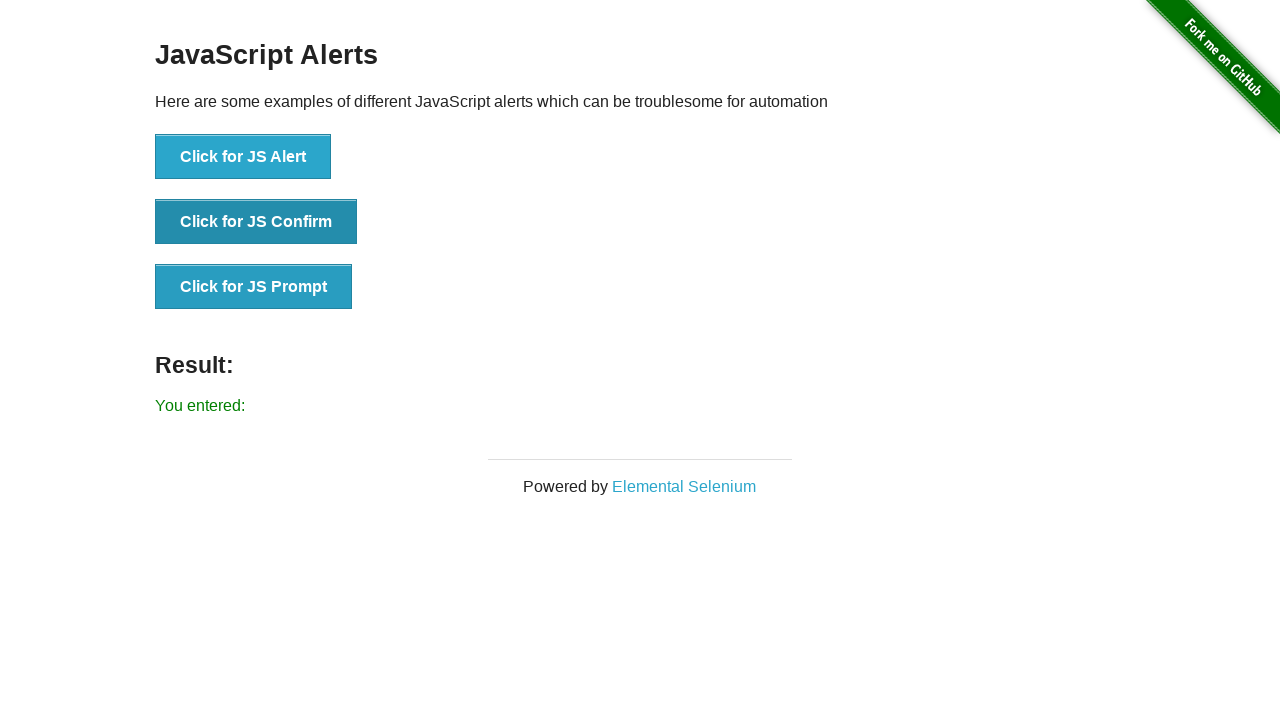

Set up dialog handler to accept prompt dialog with text 'Welcome'
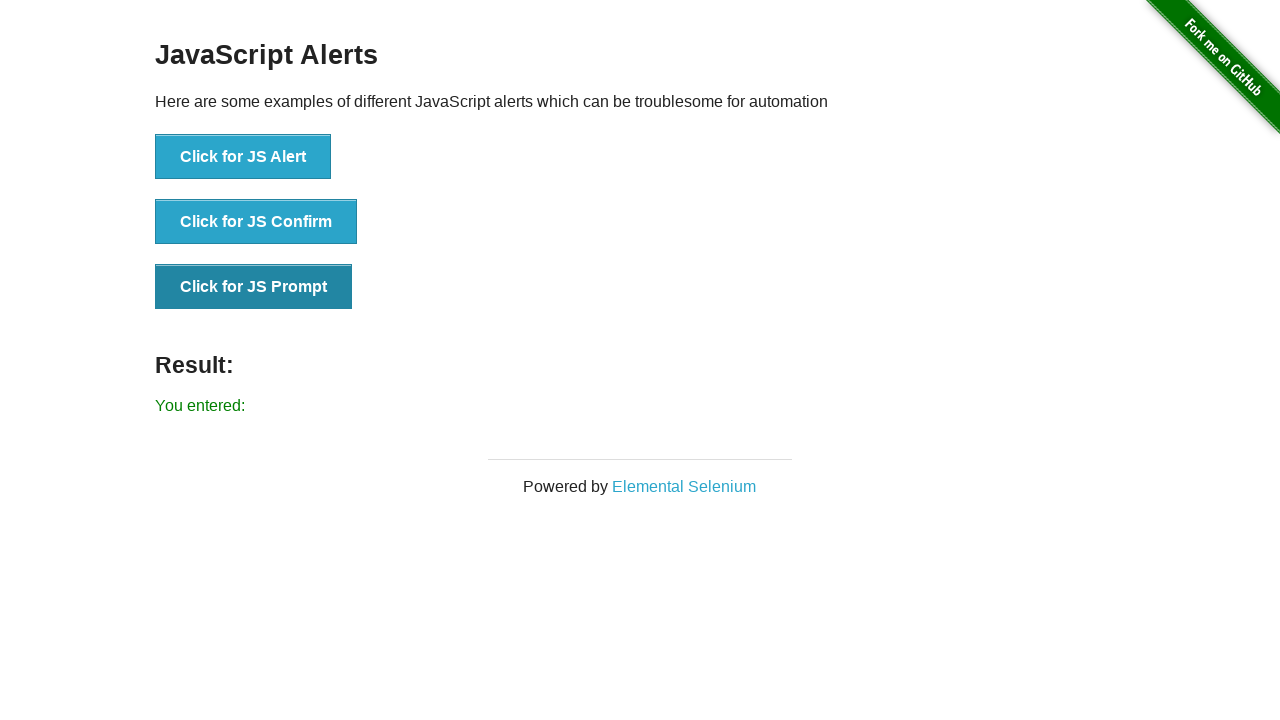

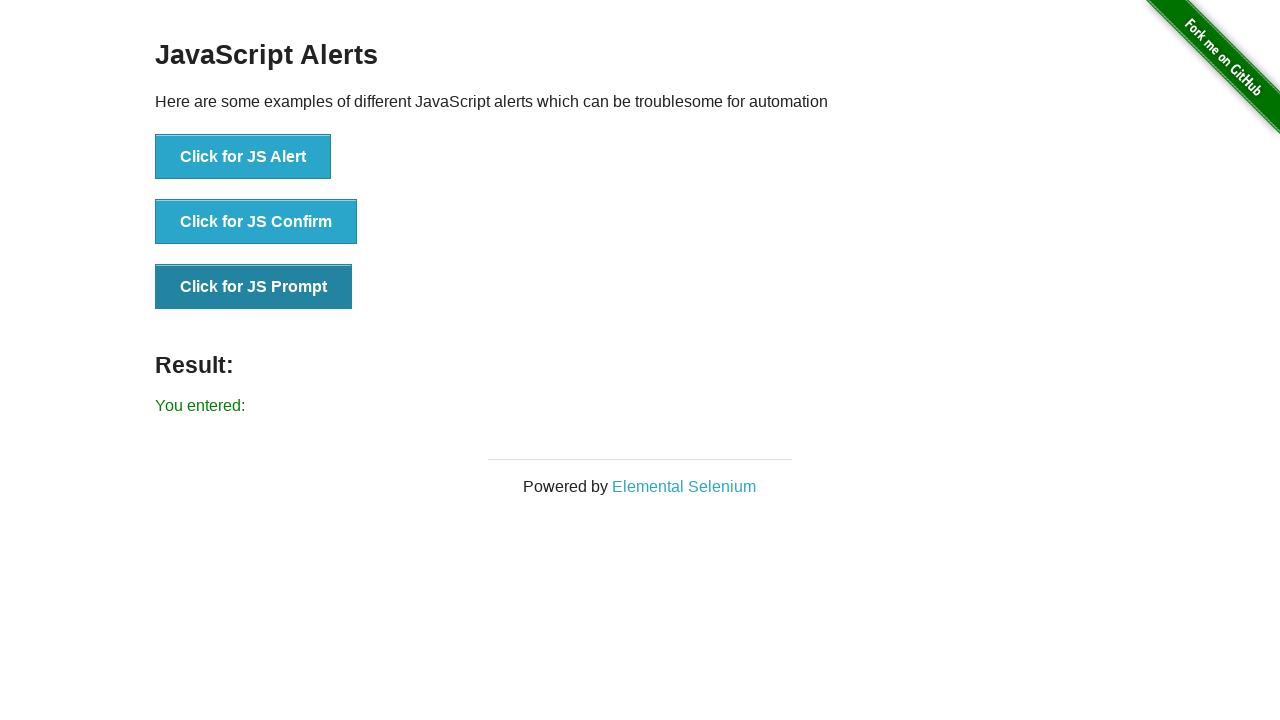